Tests dropdown selection functionality by navigating to a free trial signup page and selecting "India" from the country dropdown menu.

Starting URL: https://www.orangehrm.com/30-day-free-trial/

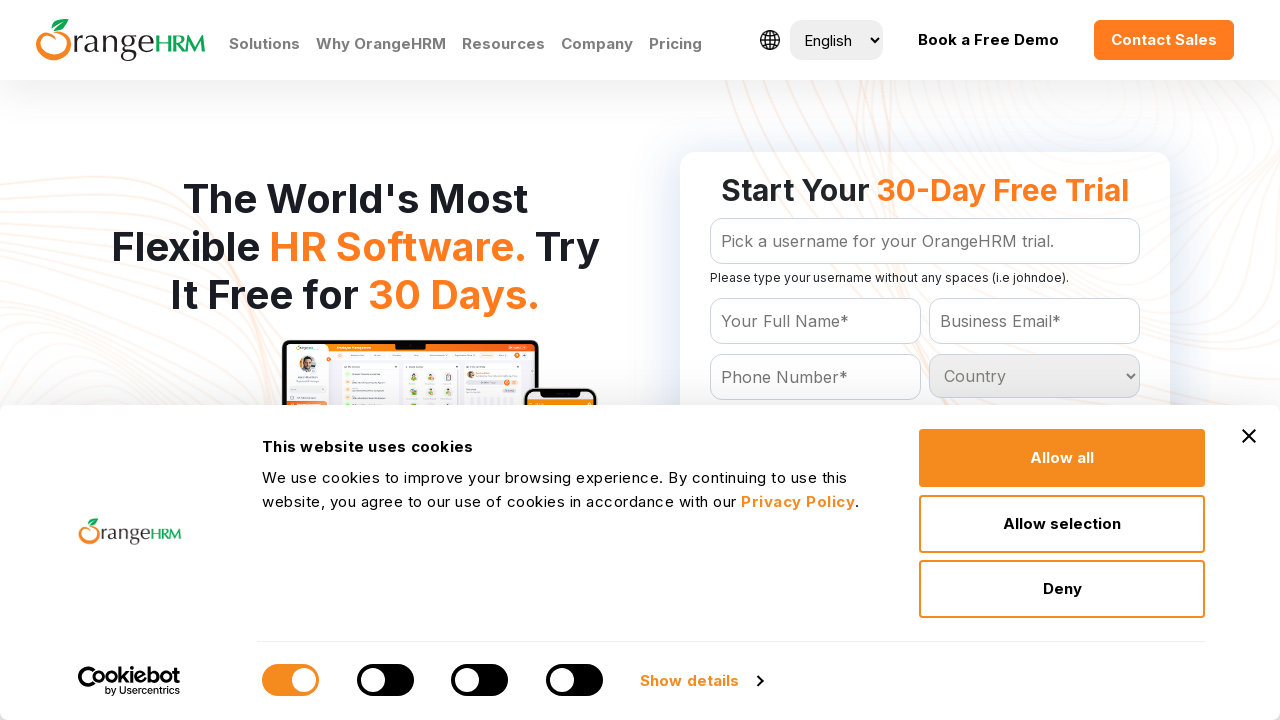

Waited for country dropdown to be visible
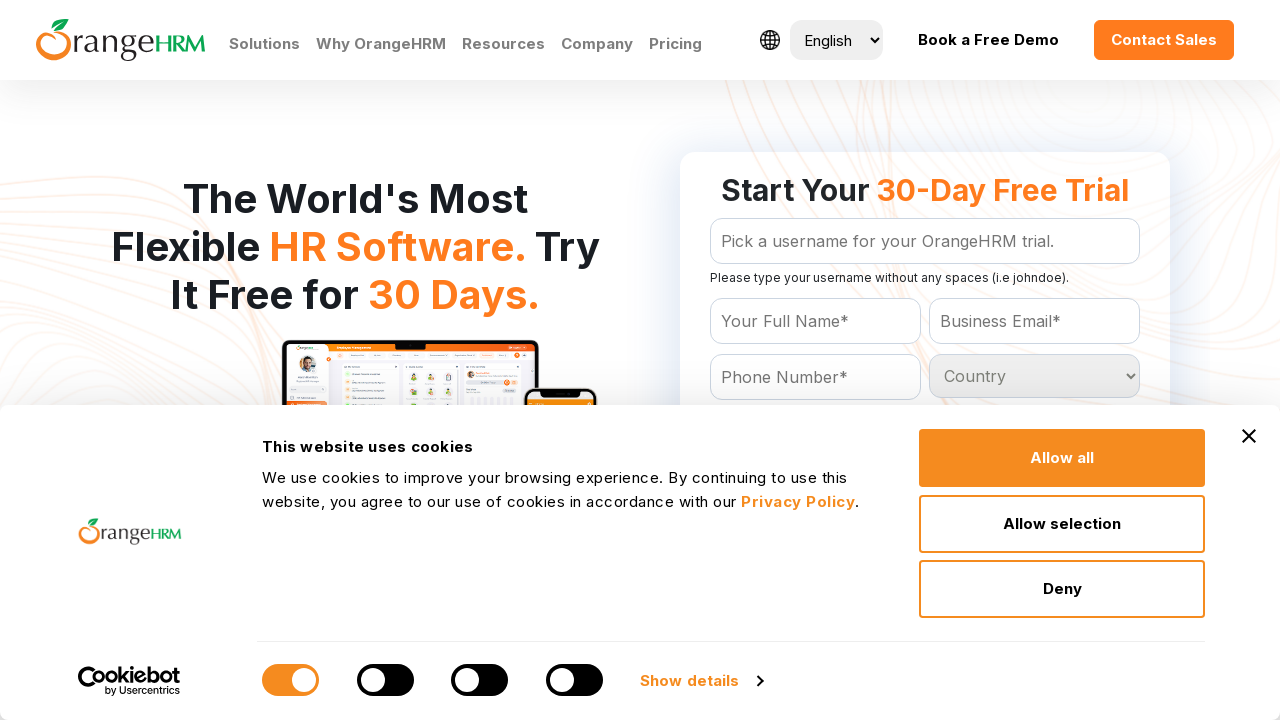

Selected 'India' from the country dropdown menu on #Form_getForm_Country
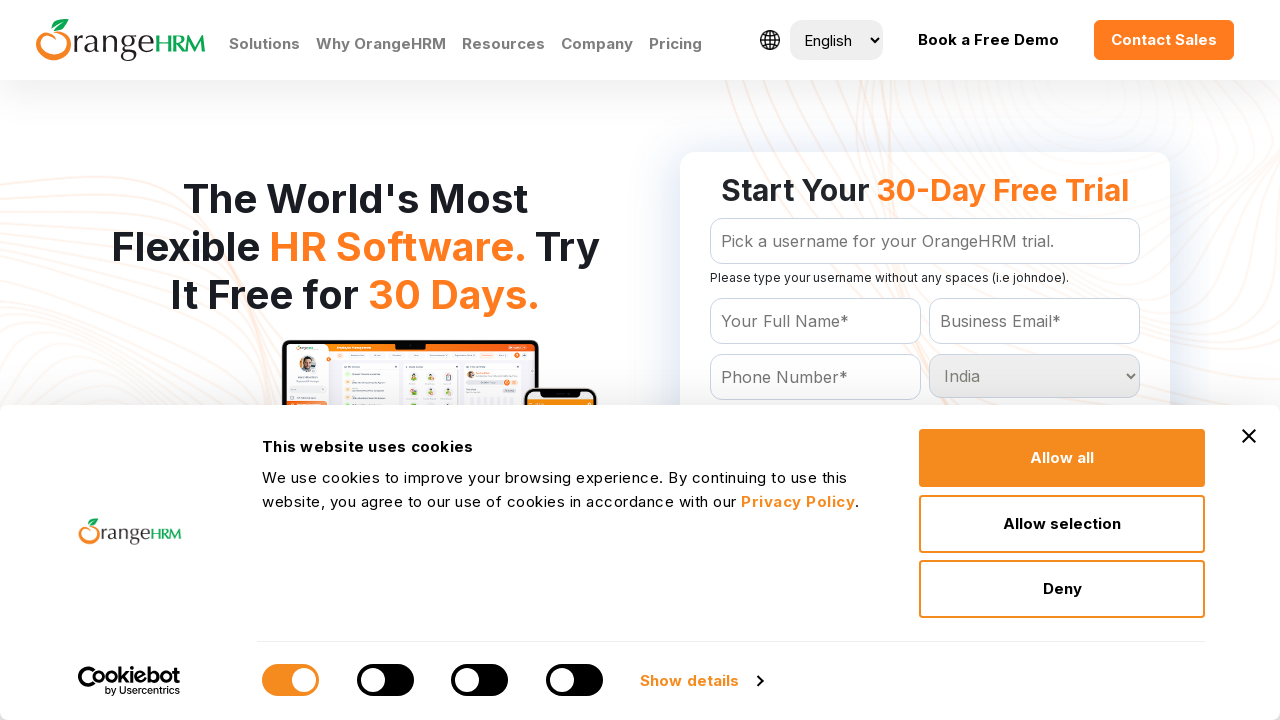

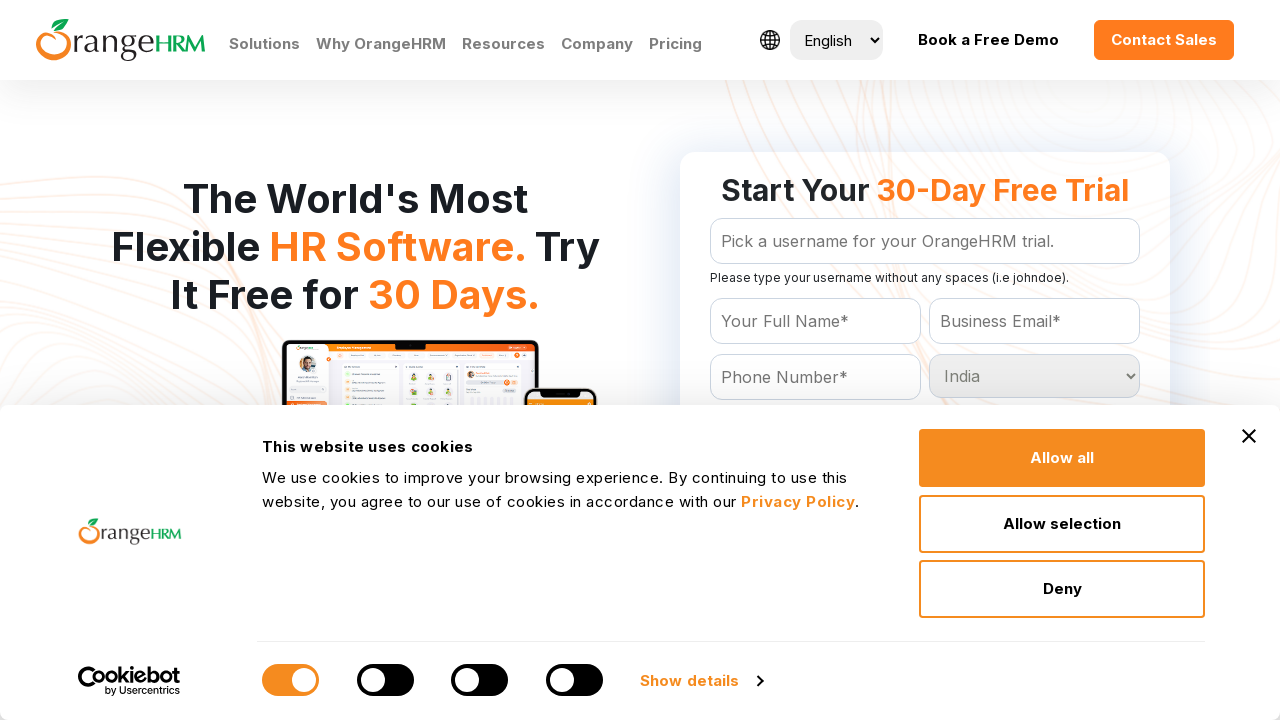